Tests that the text input field is cleared after adding a todo item.

Starting URL: https://demo.playwright.dev/todomvc

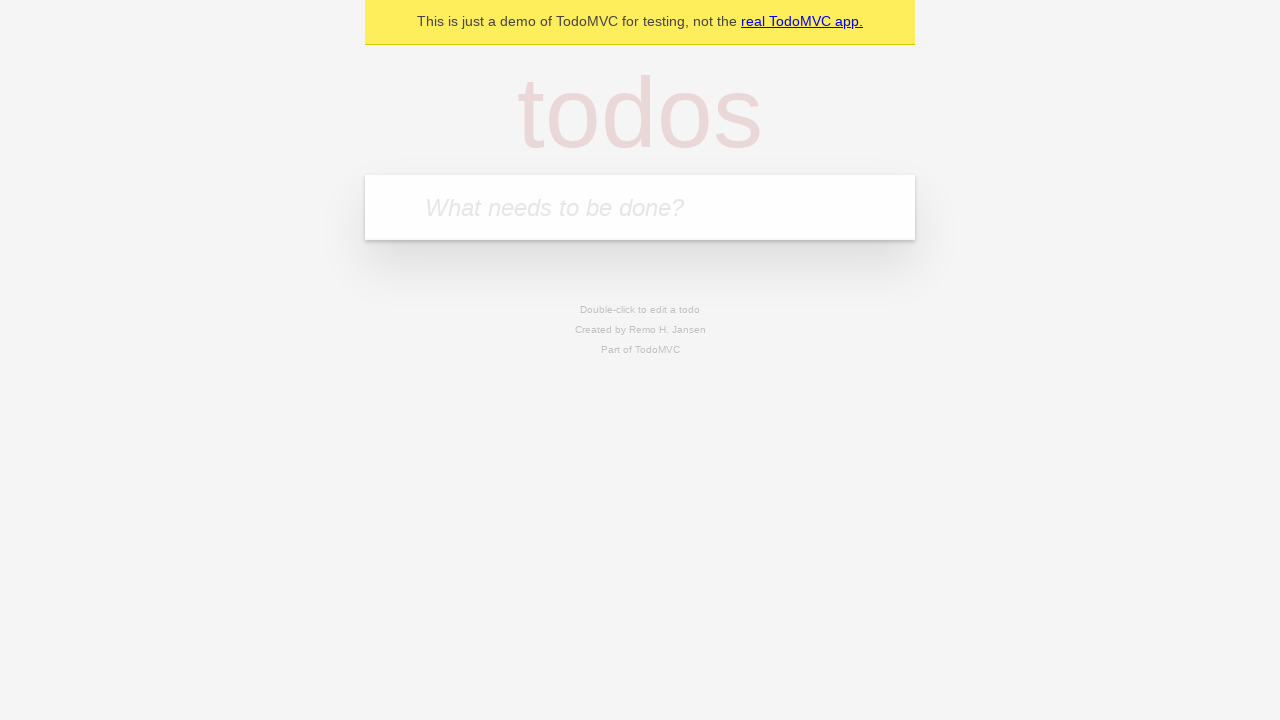

Located the todo input field by placeholder text
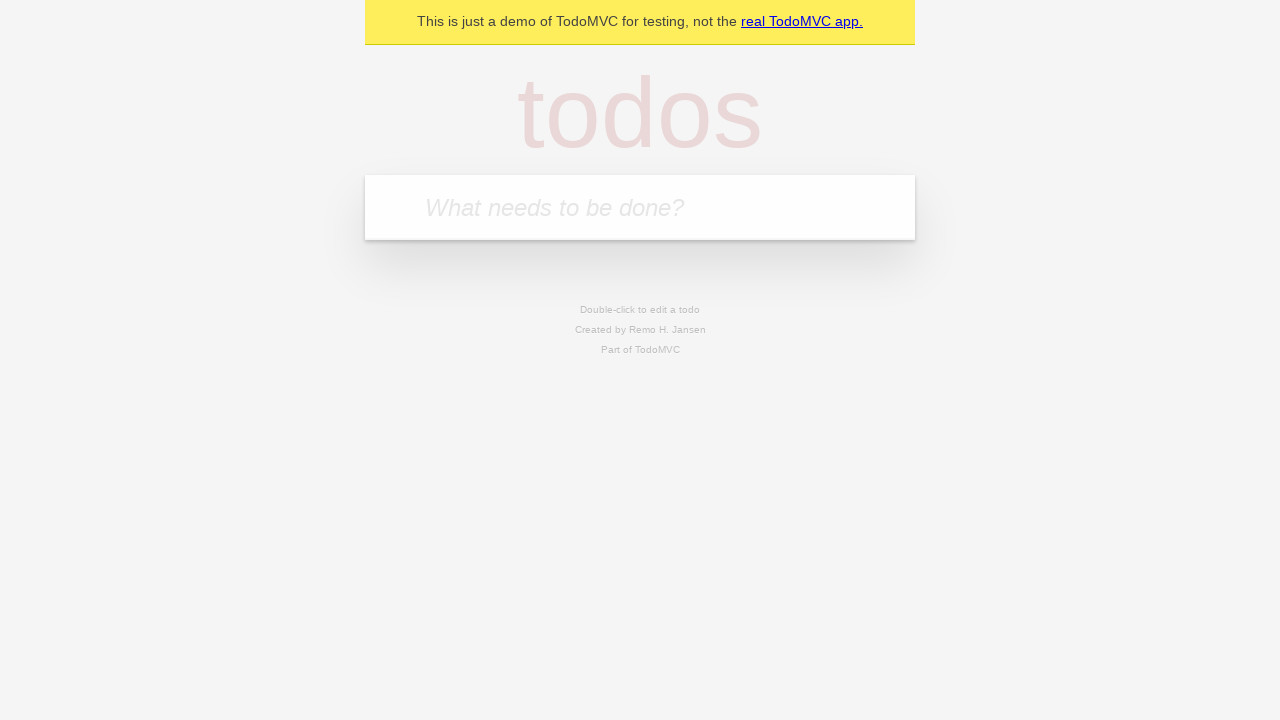

Filled todo input field with 'buy some cheese' on internal:attr=[placeholder="What needs to be done?"i]
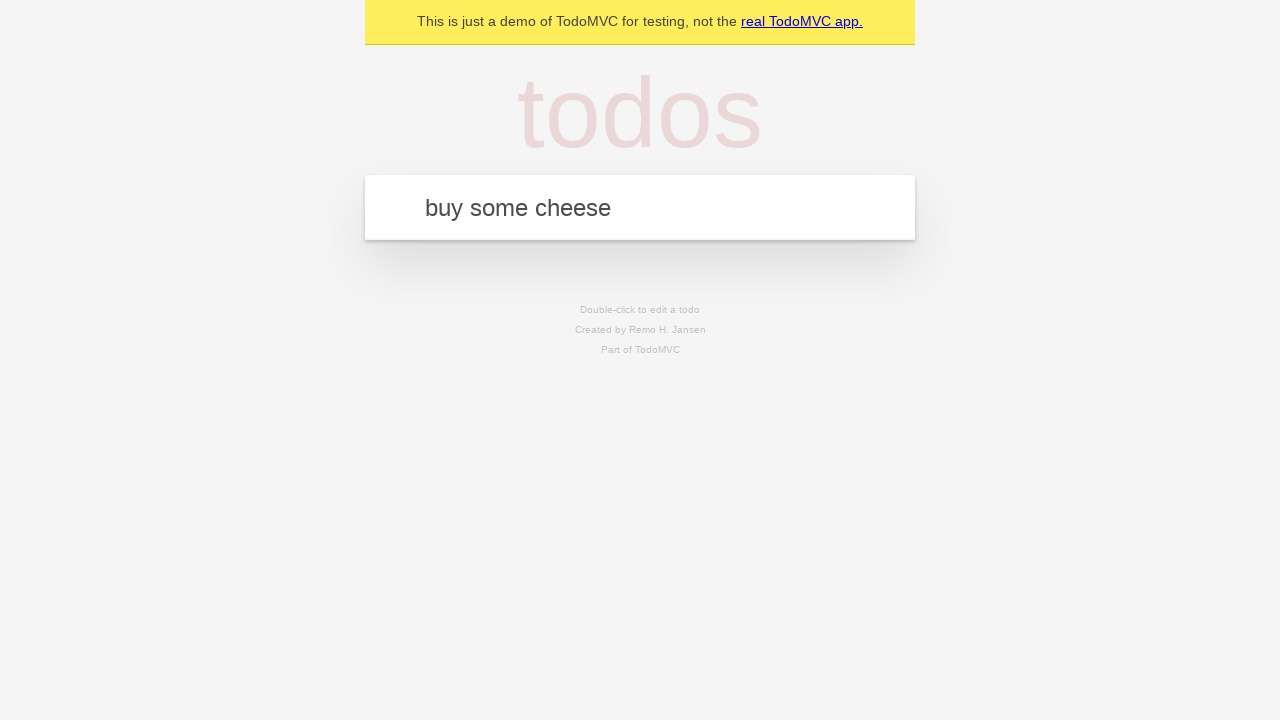

Pressed Enter to add the todo item on internal:attr=[placeholder="What needs to be done?"i]
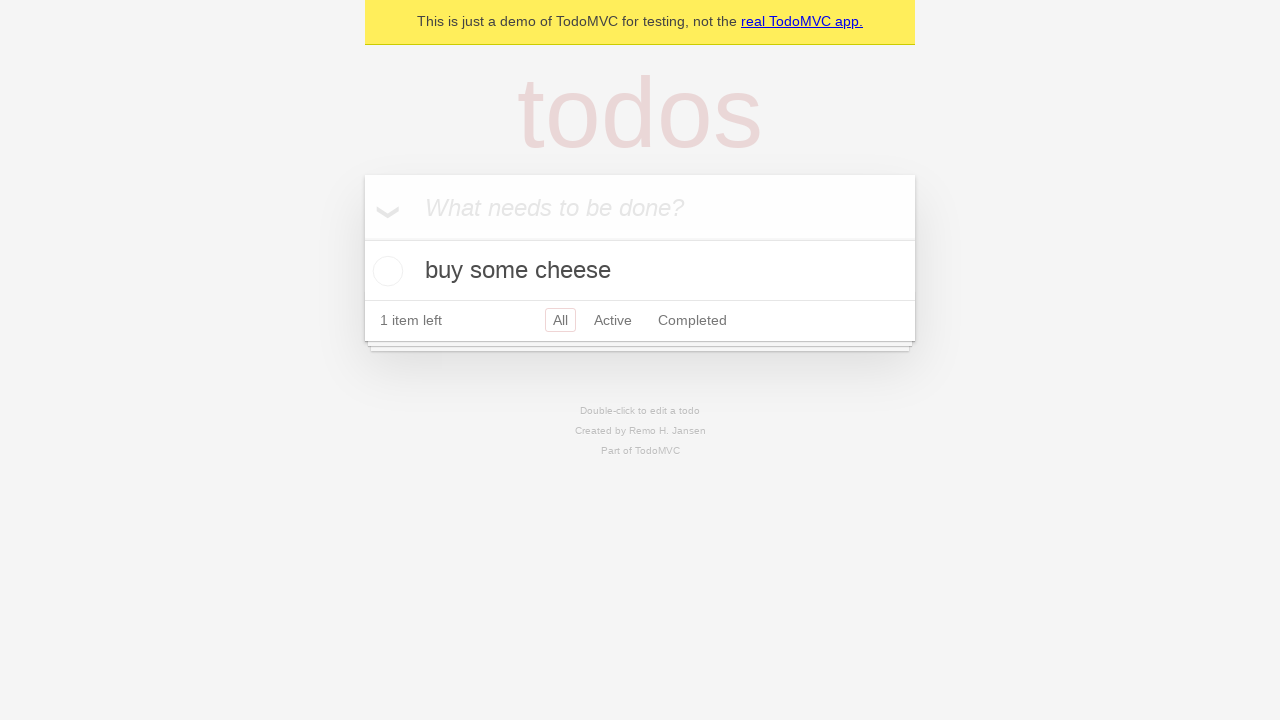

Verified that the input field was cleared after adding the item
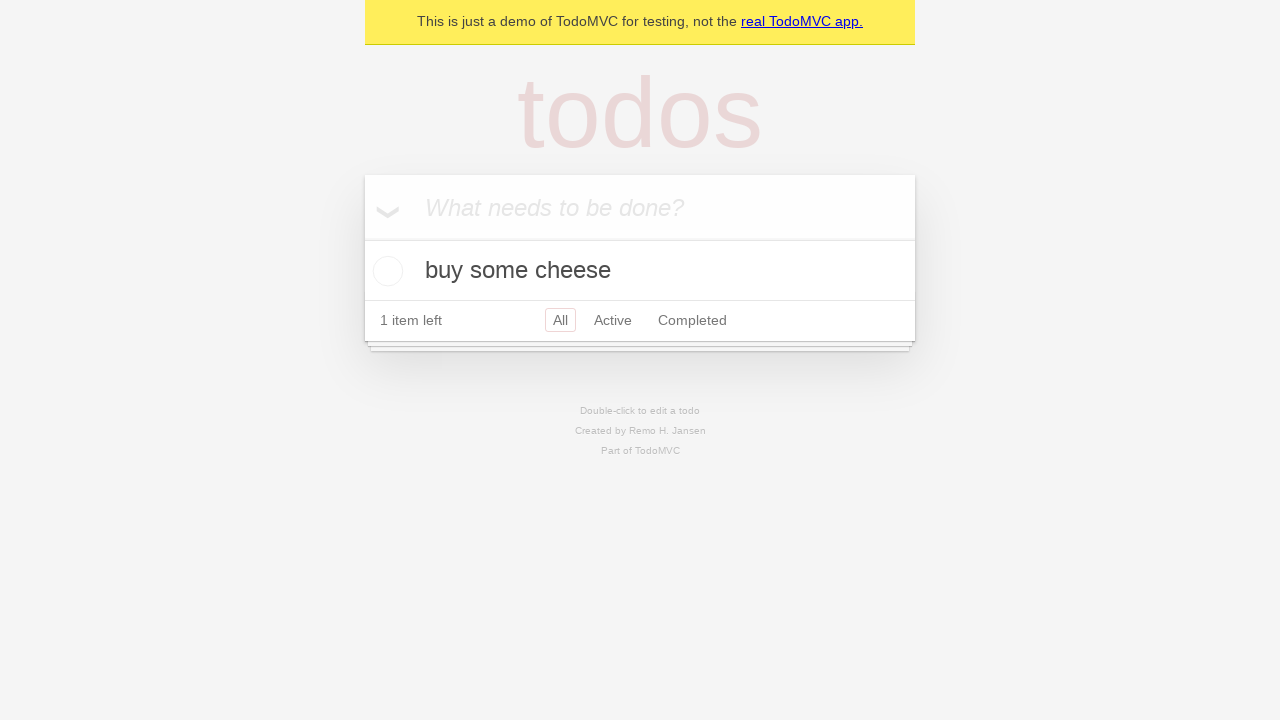

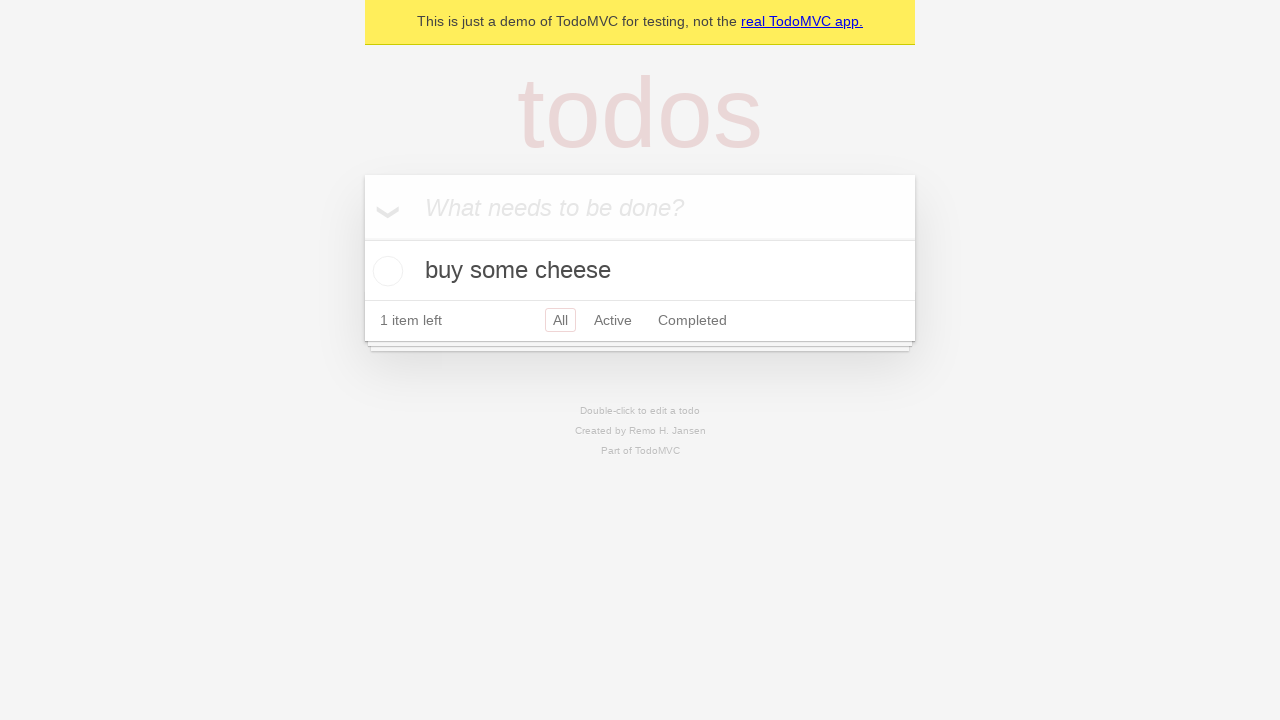